Tests user registration flow by filling username, password and confirm password fields, then submitting the registration form

Starting URL: https://crio-qkart-frontend-qa.vercel.app/register

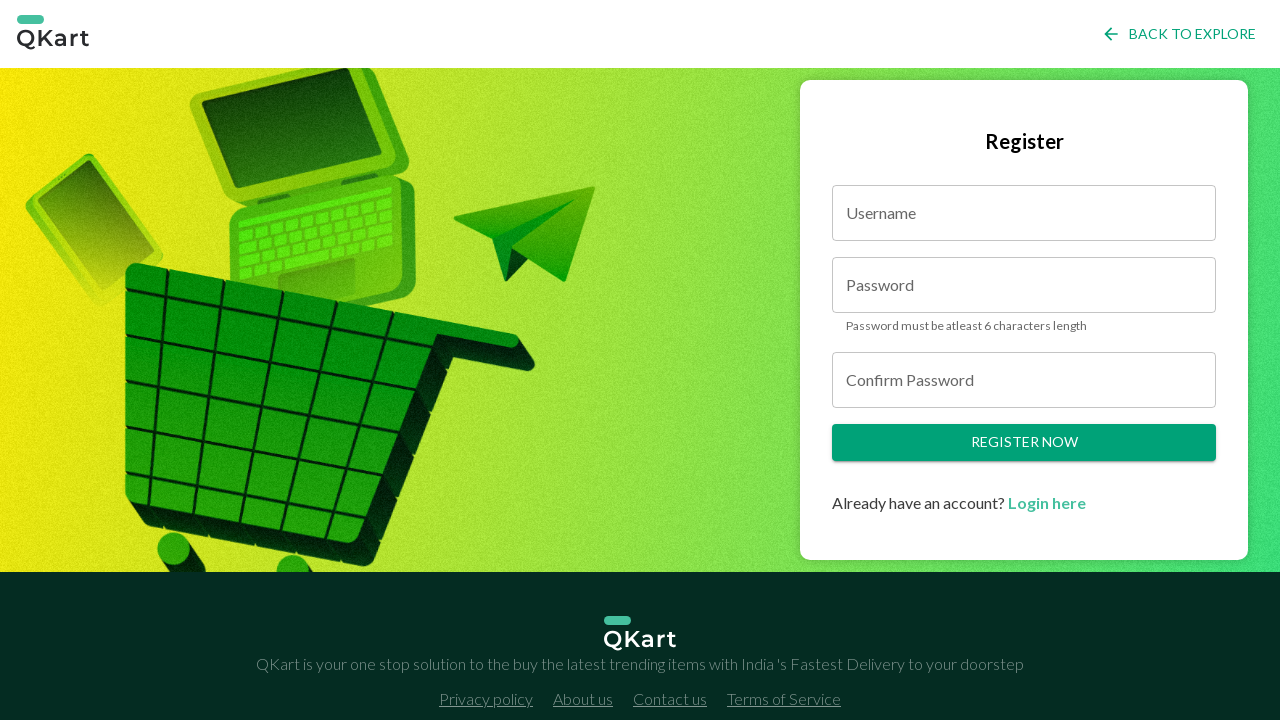

Filled username field with generated test username on #username
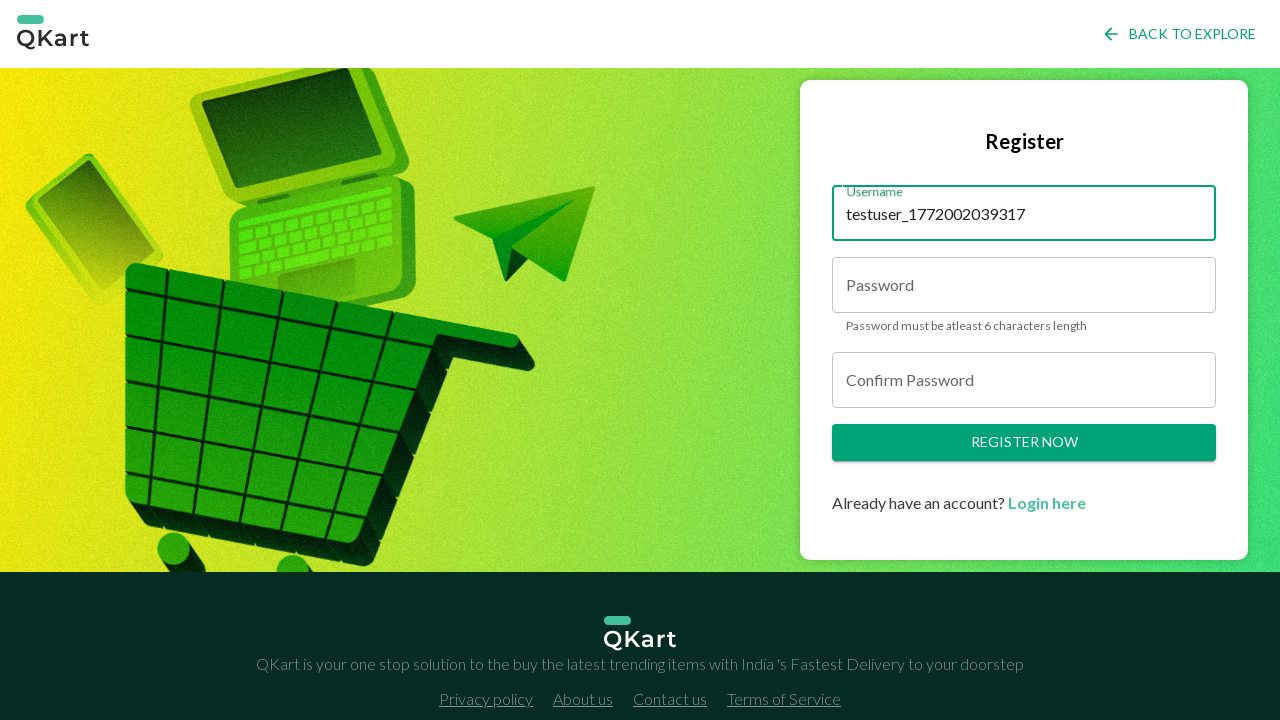

Filled password field with test password on #password
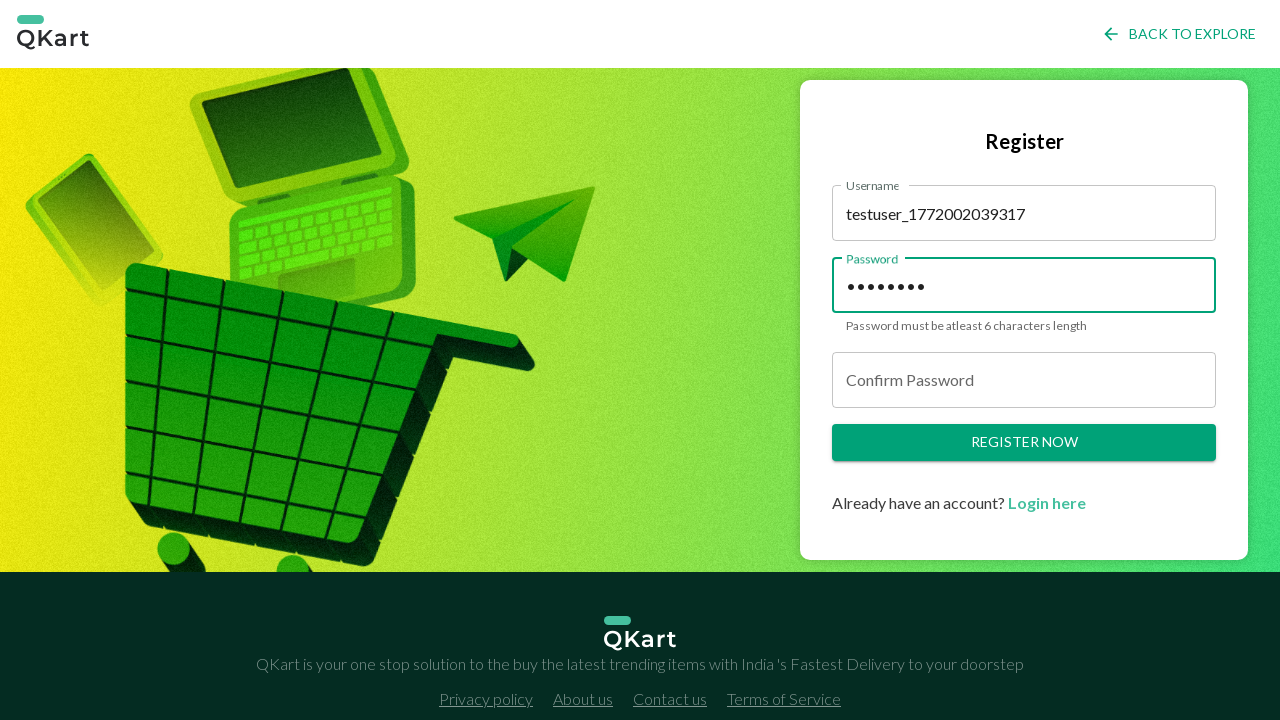

Filled confirm password field with matching password on #confirmPassword
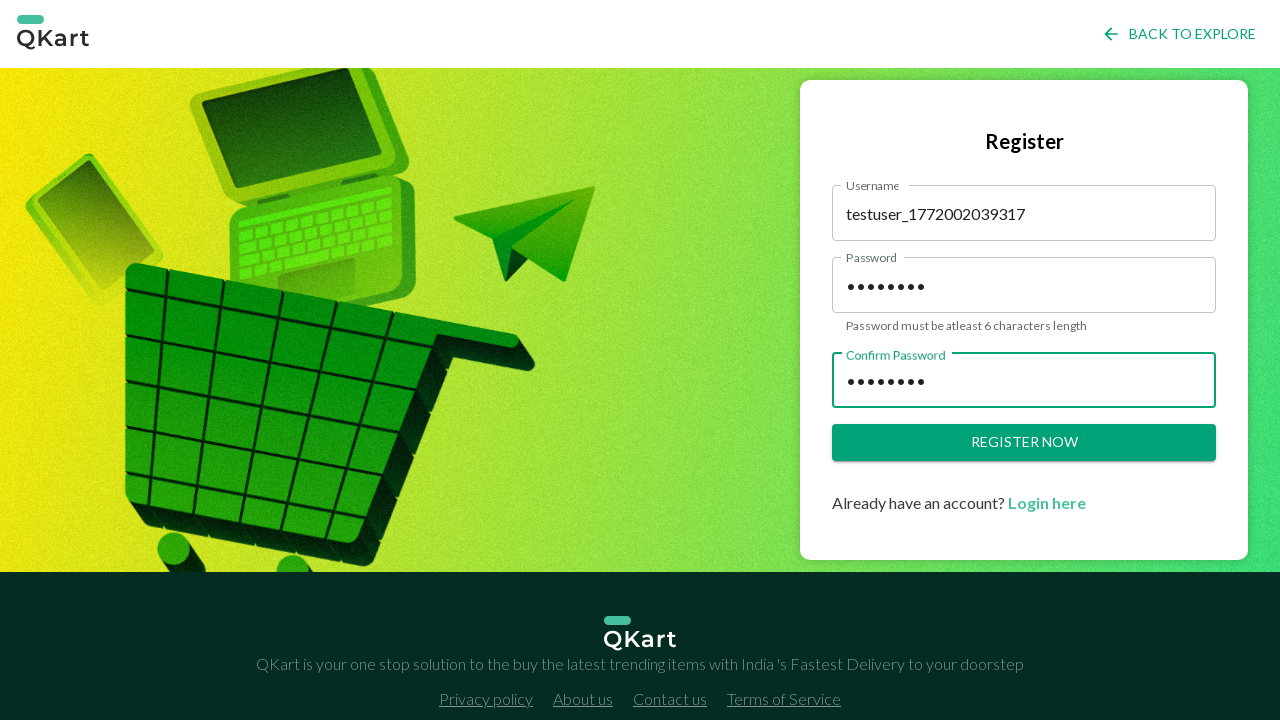

Clicked register button to submit registration form at (1024, 443) on .button
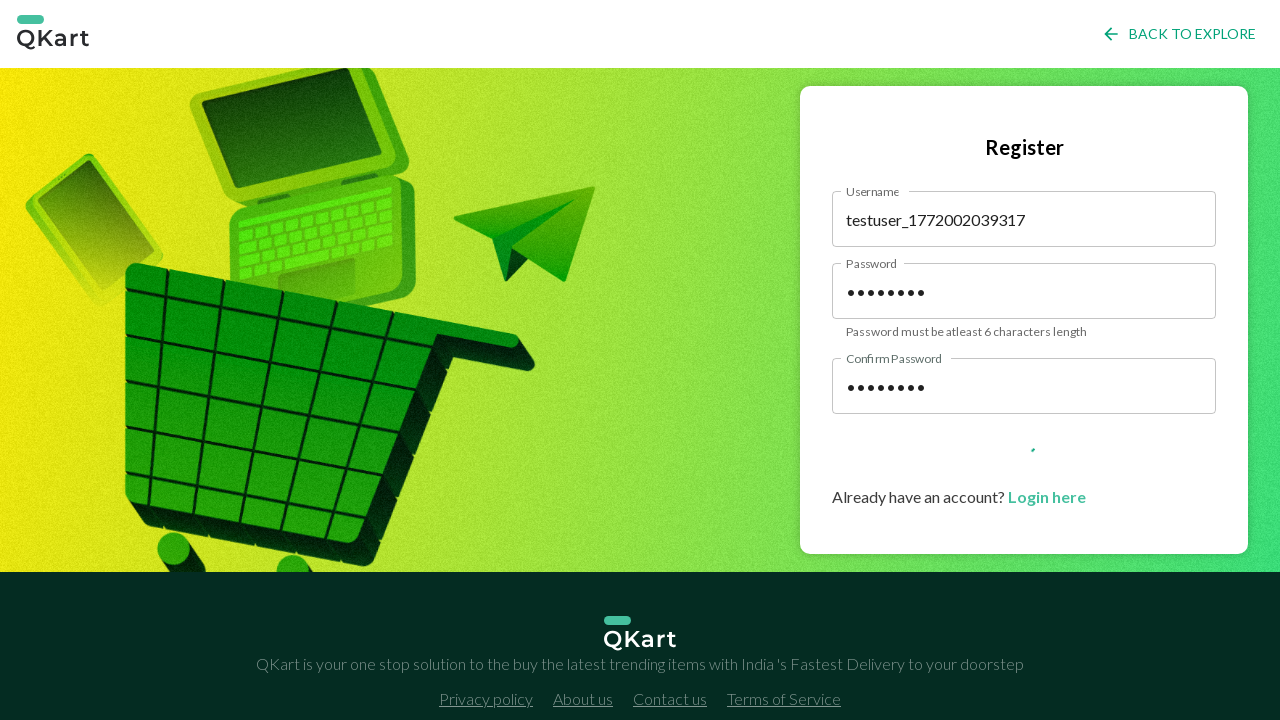

User successfully registered and redirected to login page
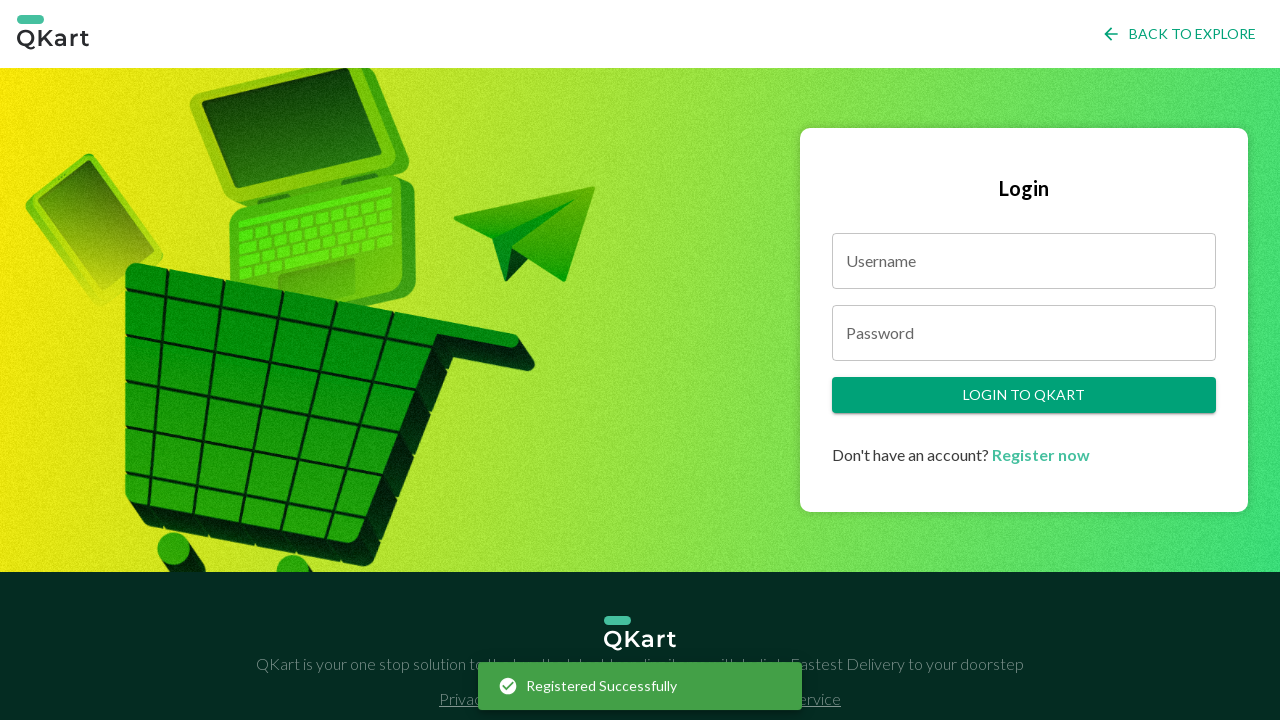

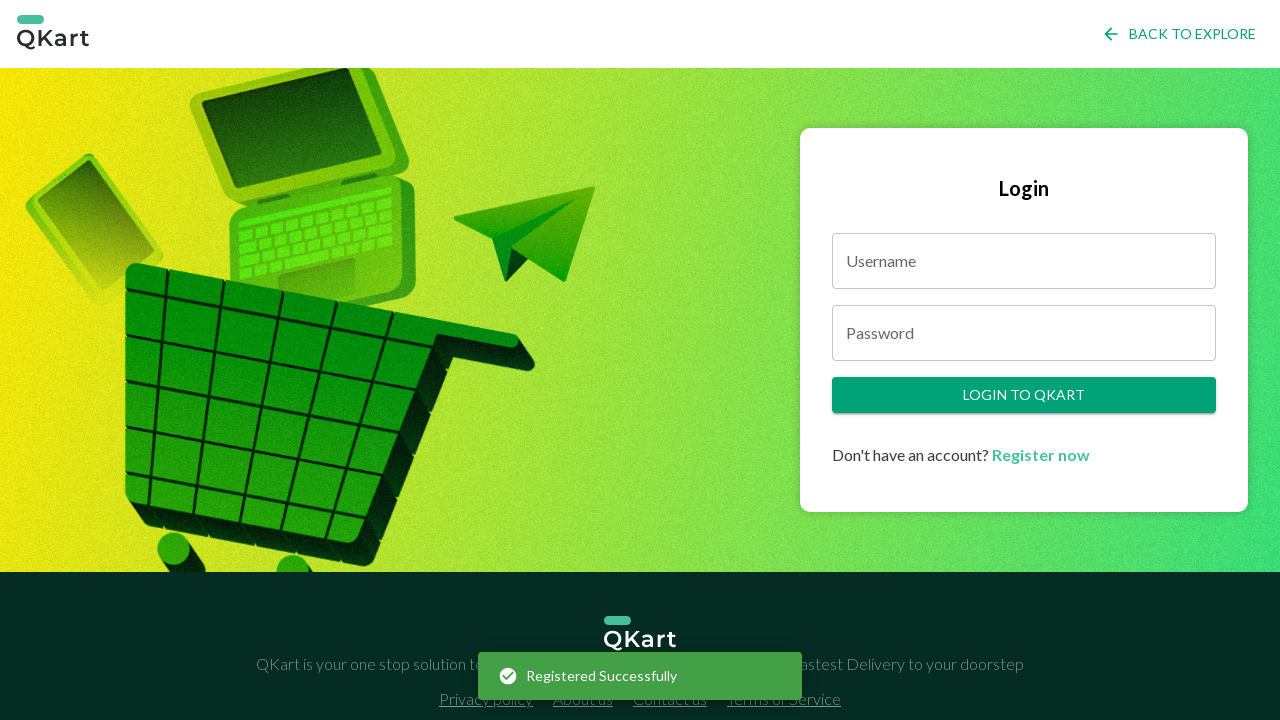